Tests a text box form by filling in user details including name, email, and addresses, then submitting the form

Starting URL: https://demoqa.com/text-box

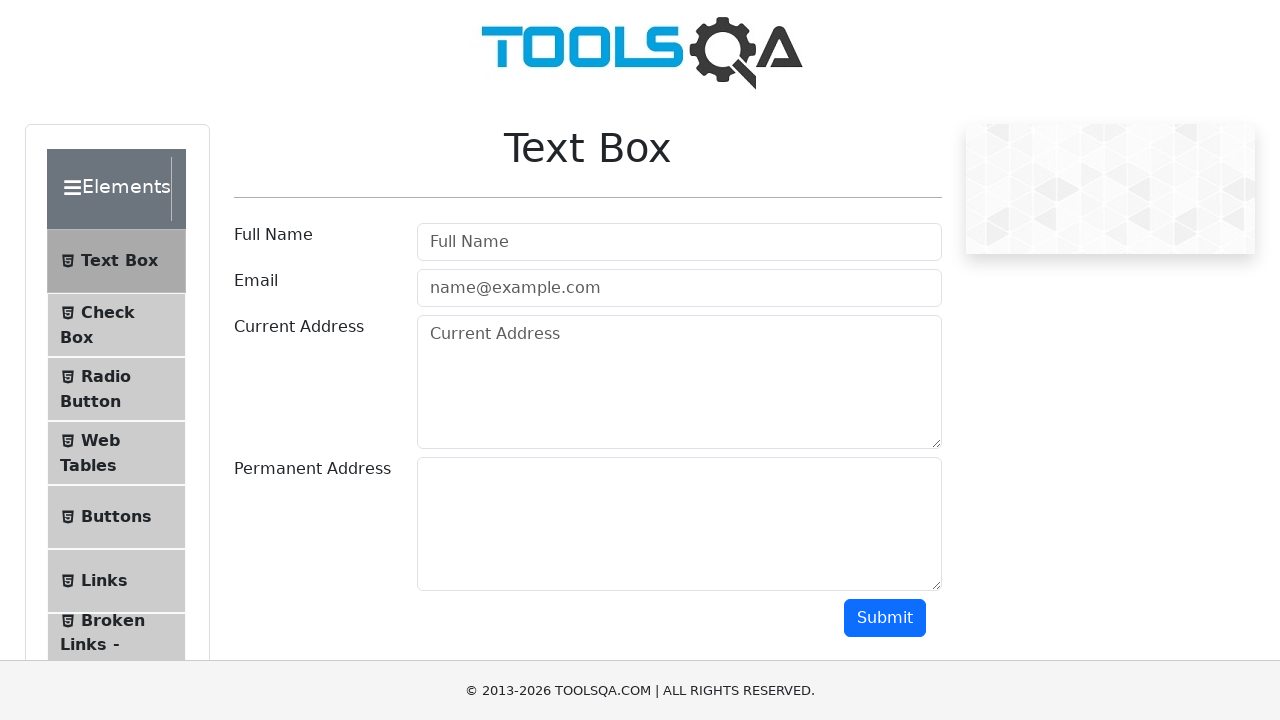

Clicked on the text box menu item at (116, 261) on li#item-0
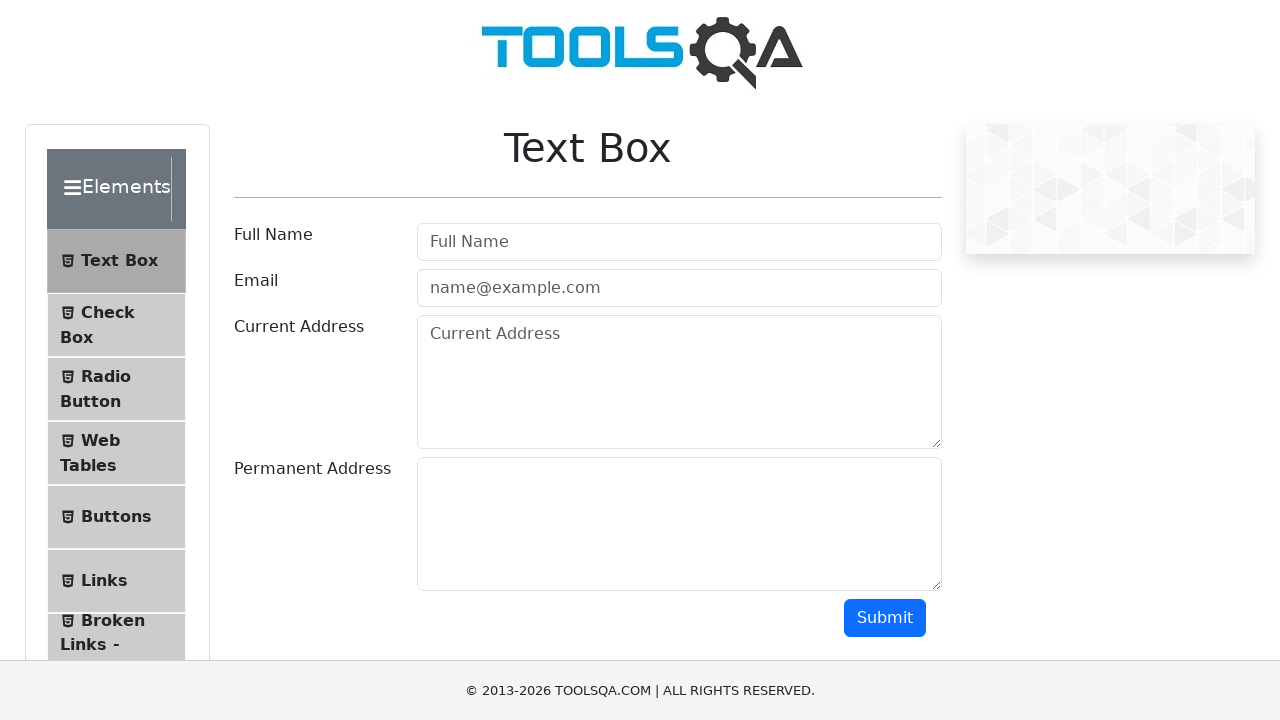

Filled in user name field with 'Rajitha' on input#userName
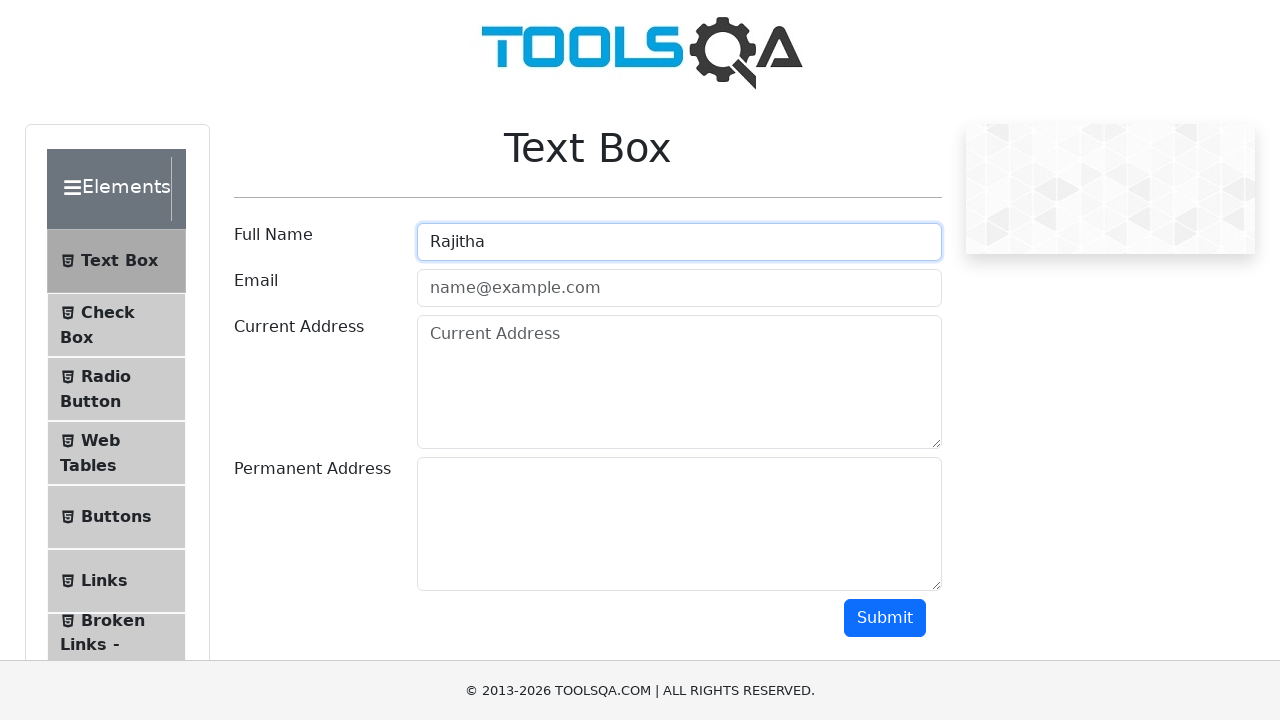

Filled in email field with 'sanerajitha@gmail.com' on input#userEmail
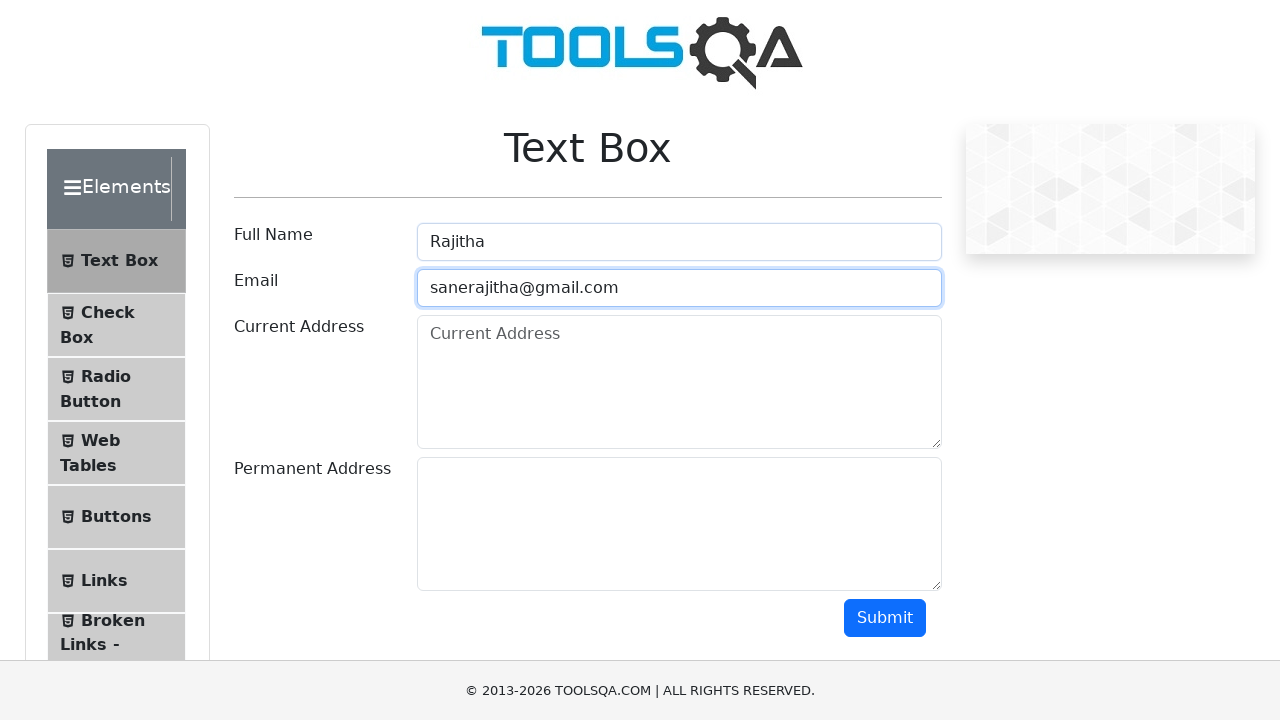

Filled in current address with 'Anantapur' on #currentAddress
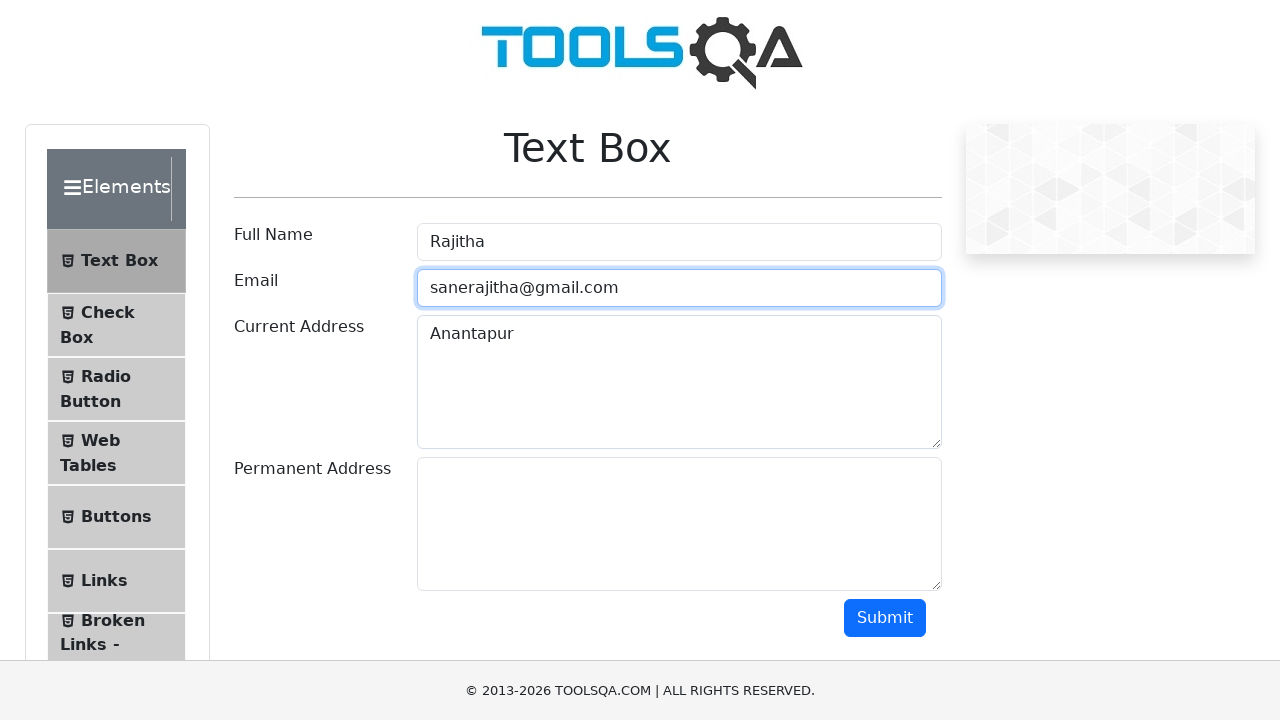

Filled in permanent address with 'Anantapur' on #permanentAddress
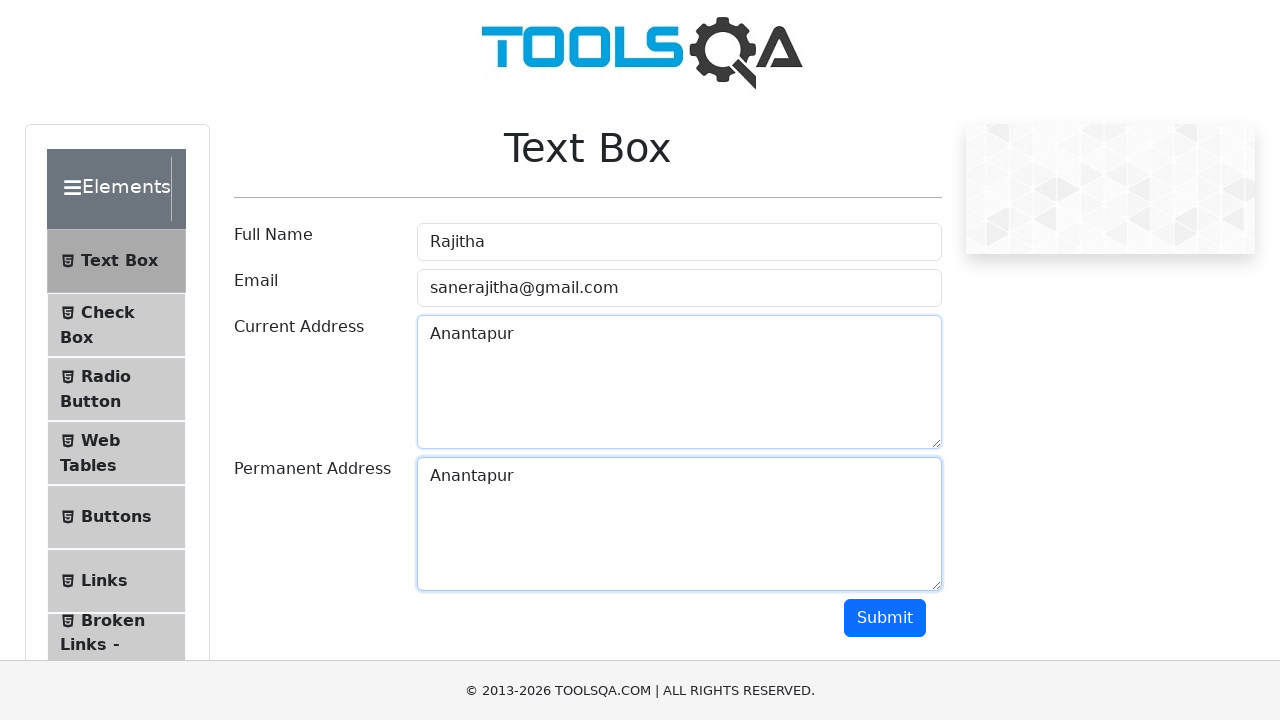

Clicked submit button to submit the form at (885, 618) on #submit
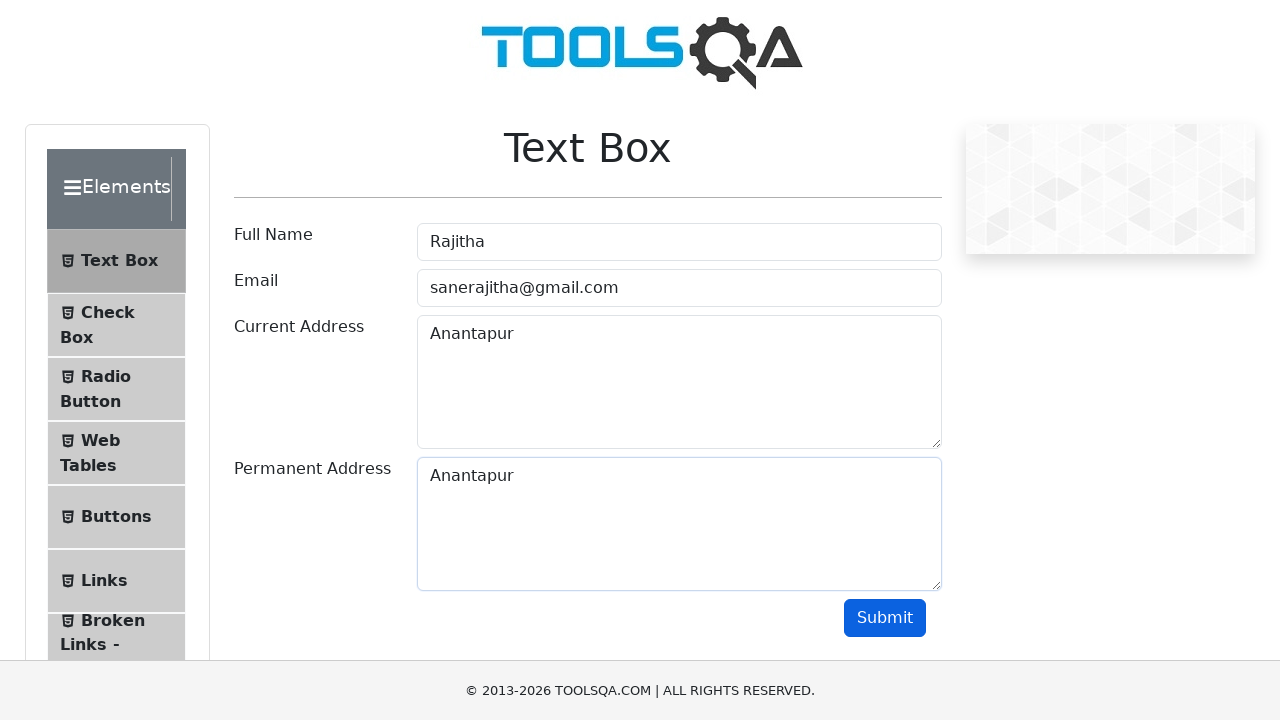

Scrolled down 300 pixels to view form results
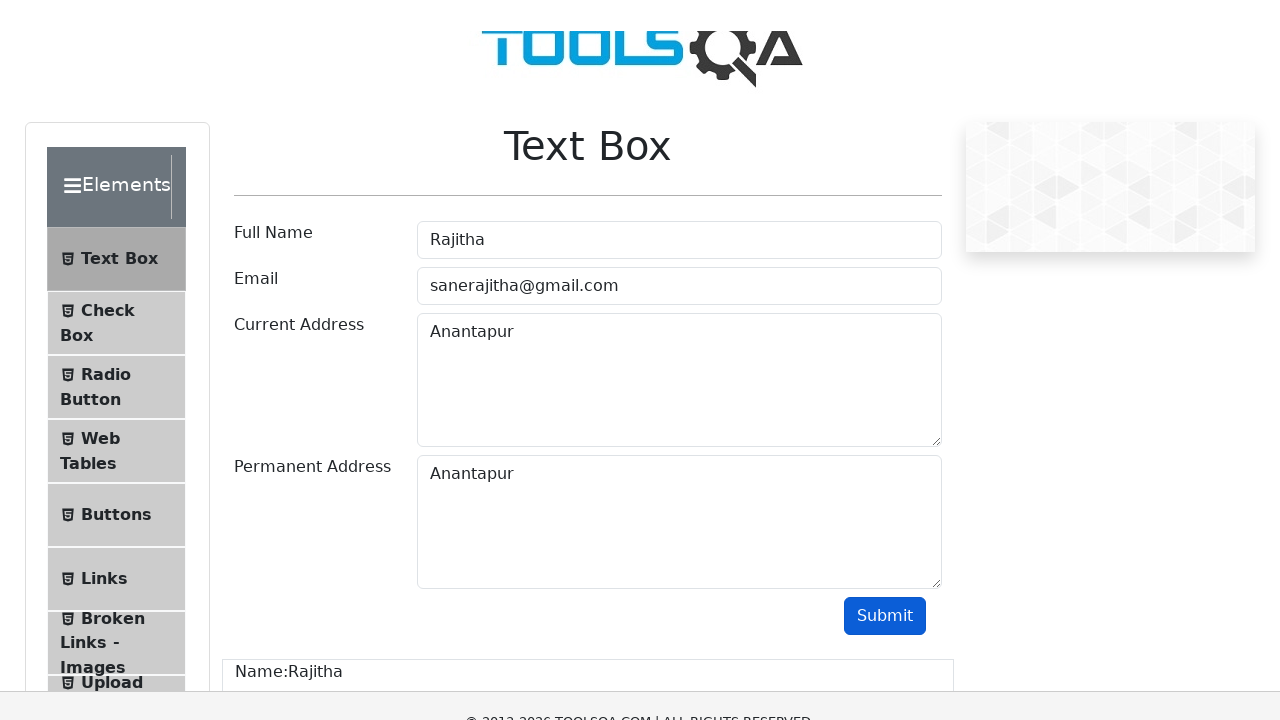

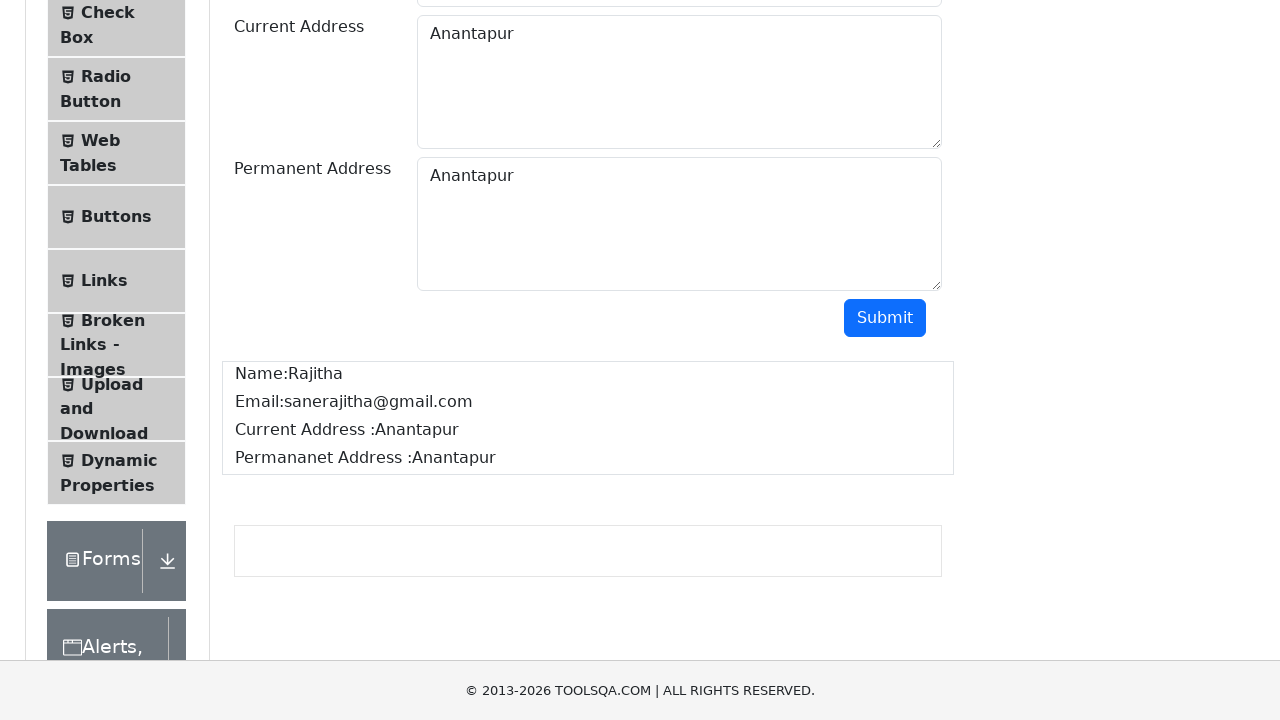